Tests a text box form by filling in full name, email, current address, and permanent address fields, then submitting and verifying the displayed results

Starting URL: https://demoqa.com/text-box

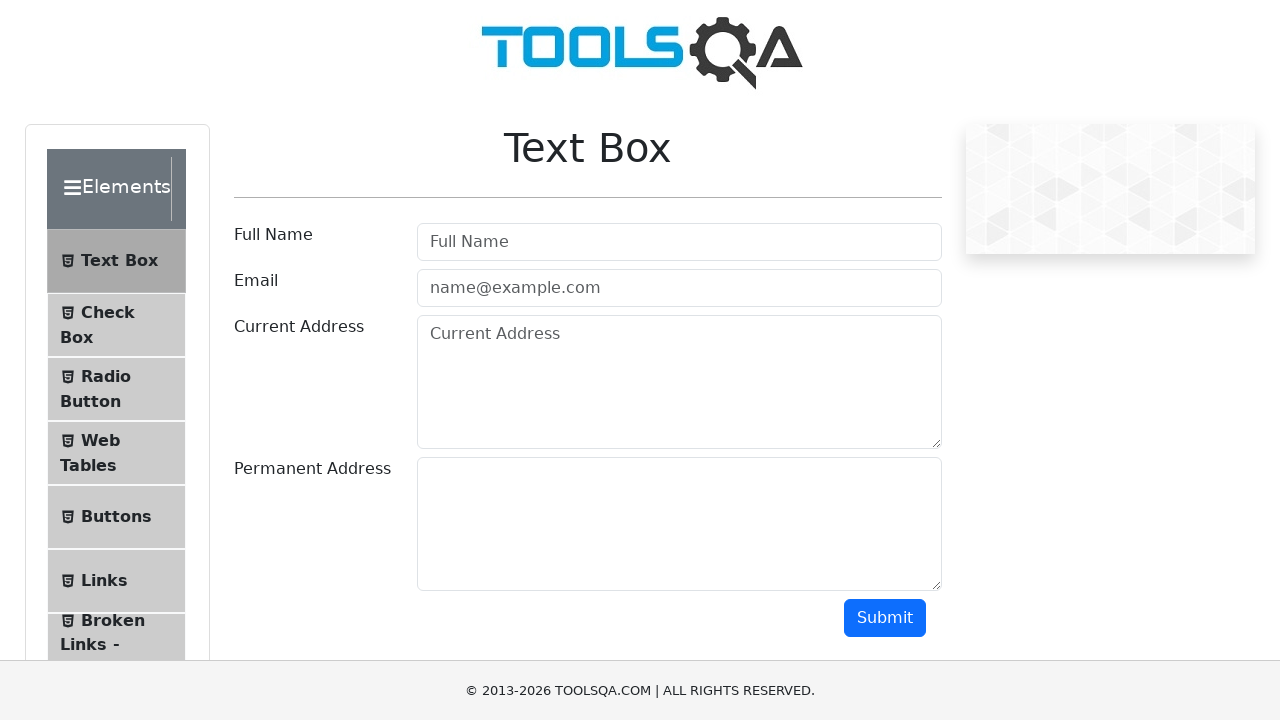

Filled full name field with 'Akiko' on #userName
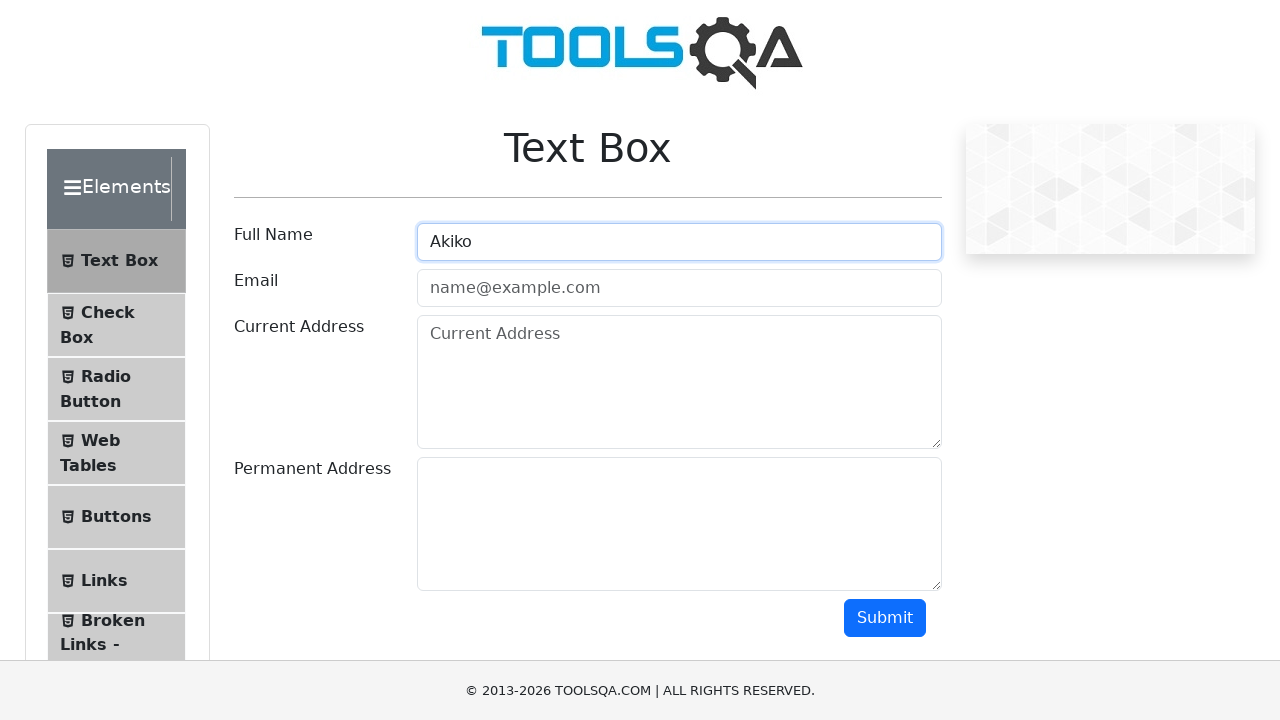

Filled email field with 'Akiko@gmail.com' on #userEmail
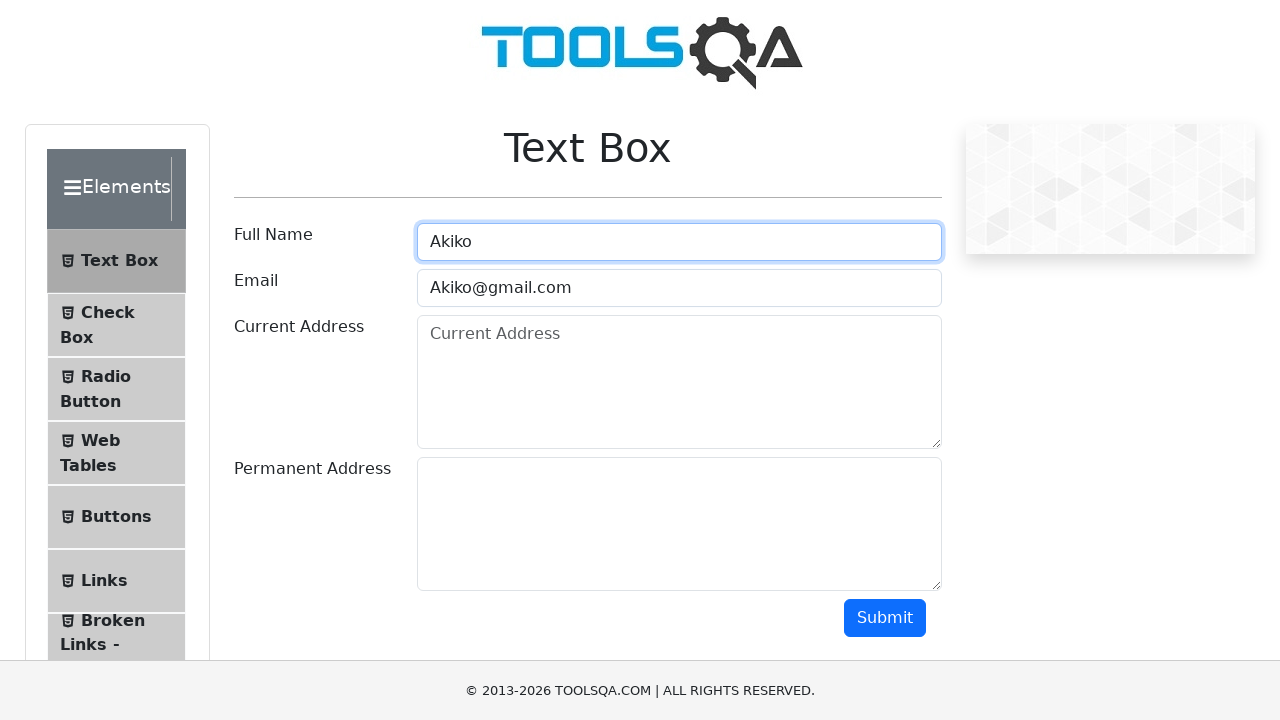

Filled current address field with 'USA' on #currentAddress
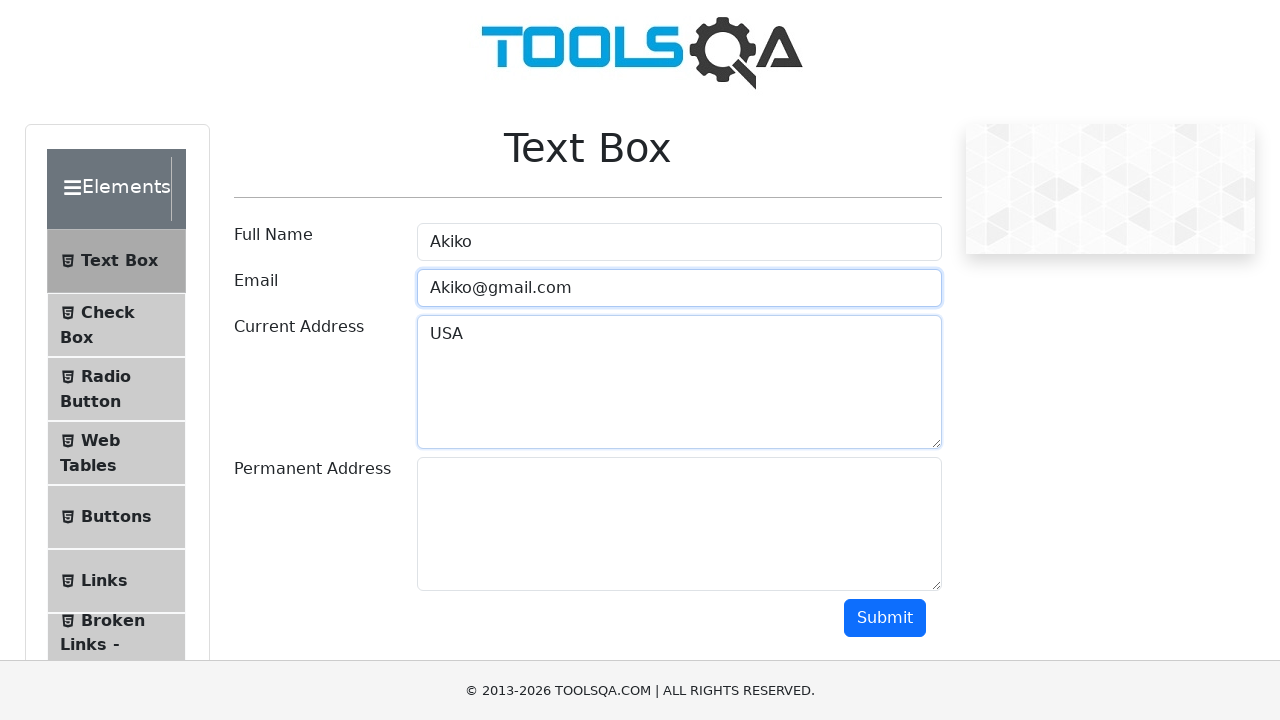

Filled permanent address field with 'USA1' on #permanentAddress
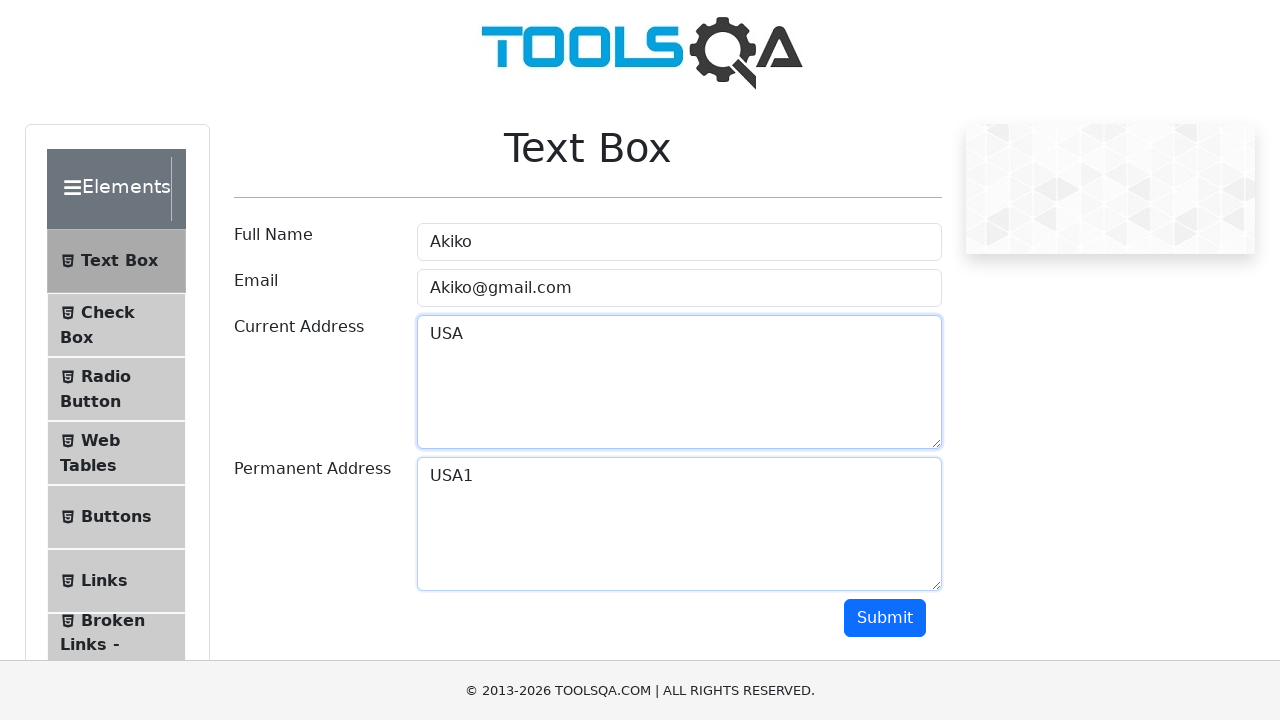

Clicked submit button to submit the form at (885, 618) on #submit
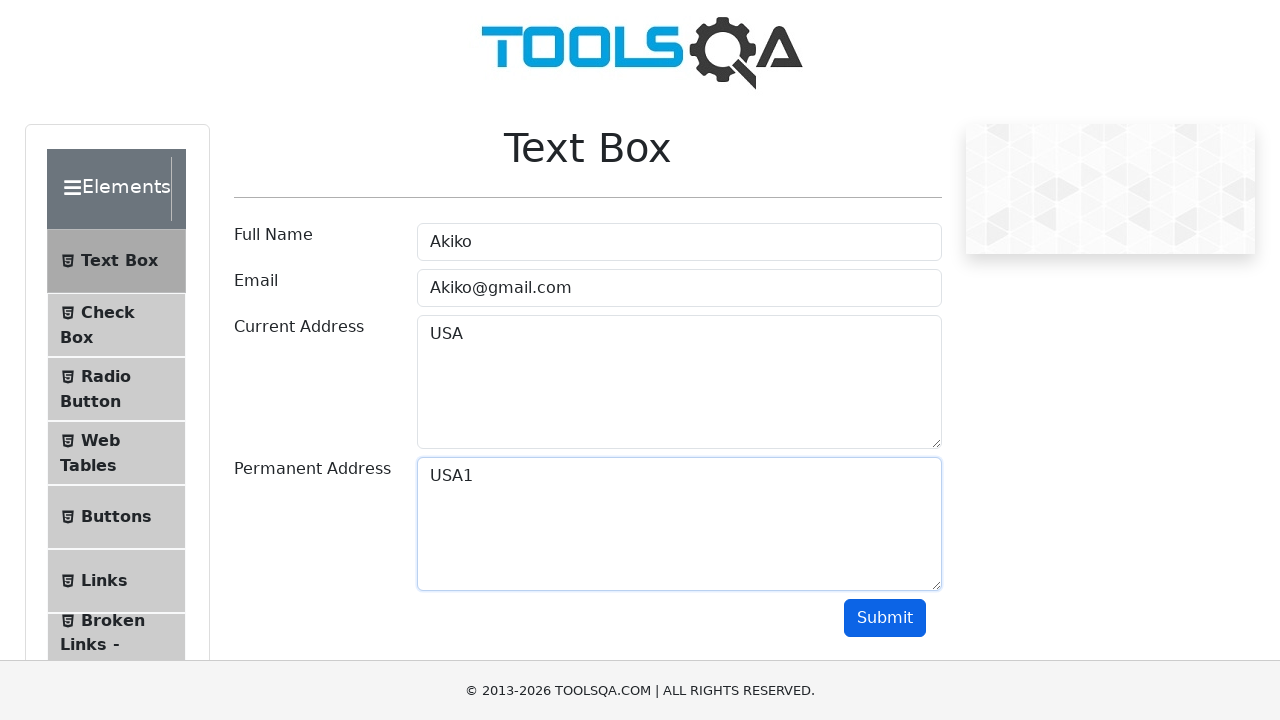

Form results displayed successfully
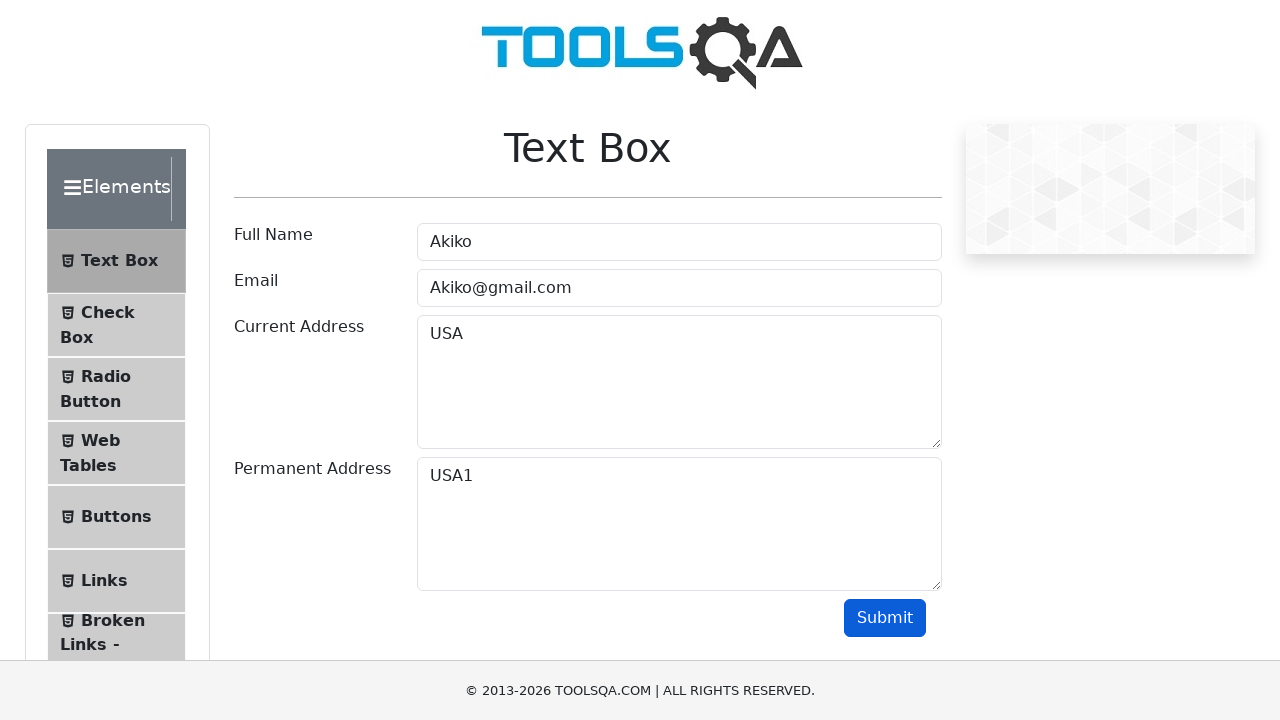

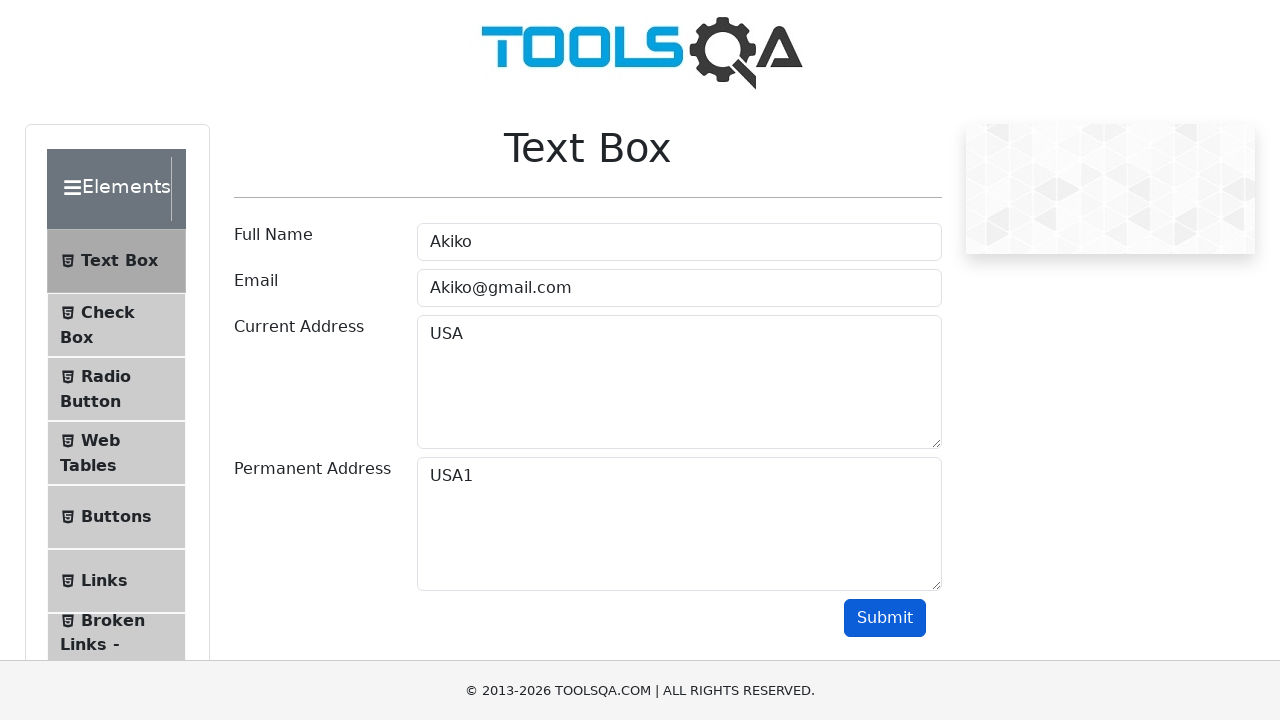